Tests search functionality on python.org by entering a search query and submitting it

Starting URL: http://python.org

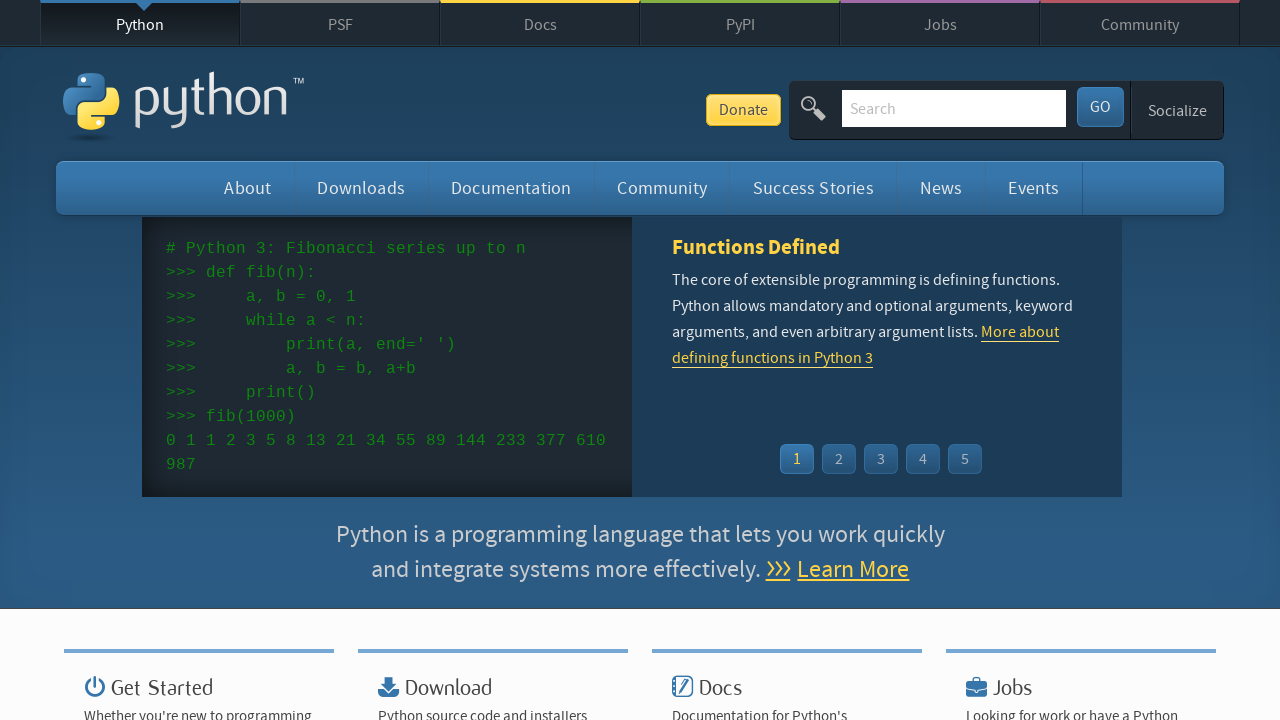

Located and cleared the search input field on input[name='q']
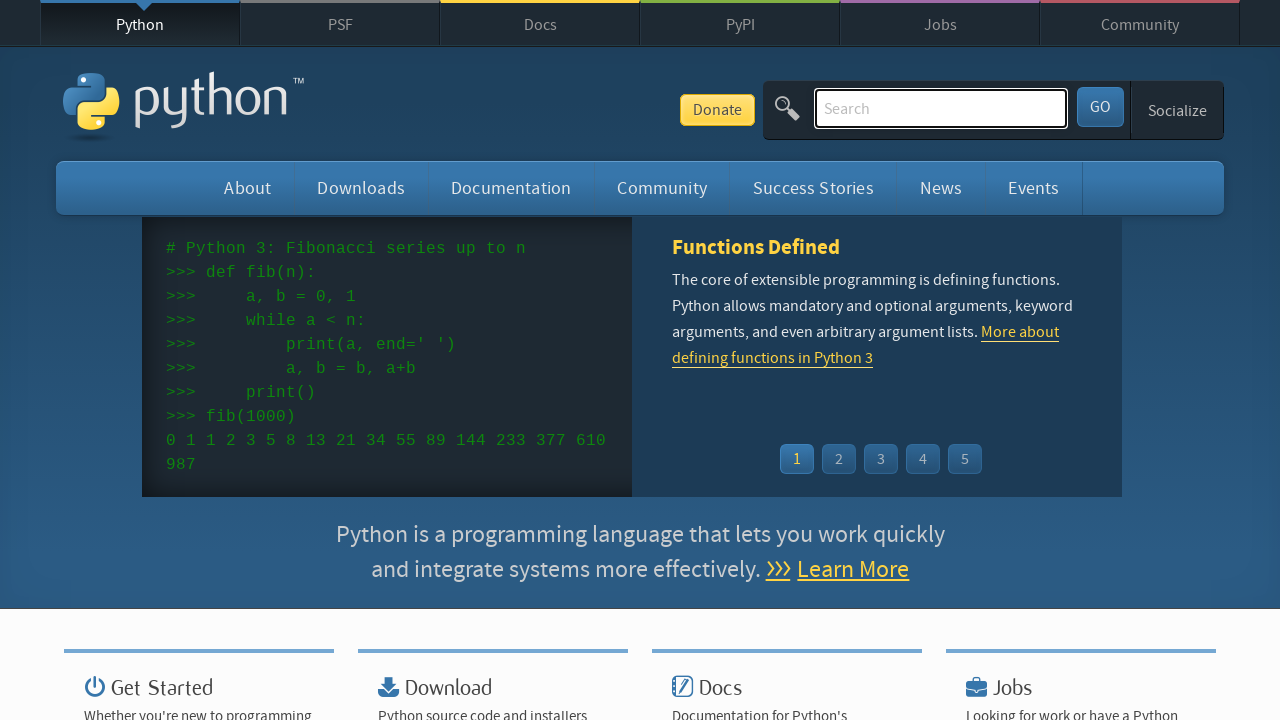

Entered 'pycon' search query in the search field on input[name='q']
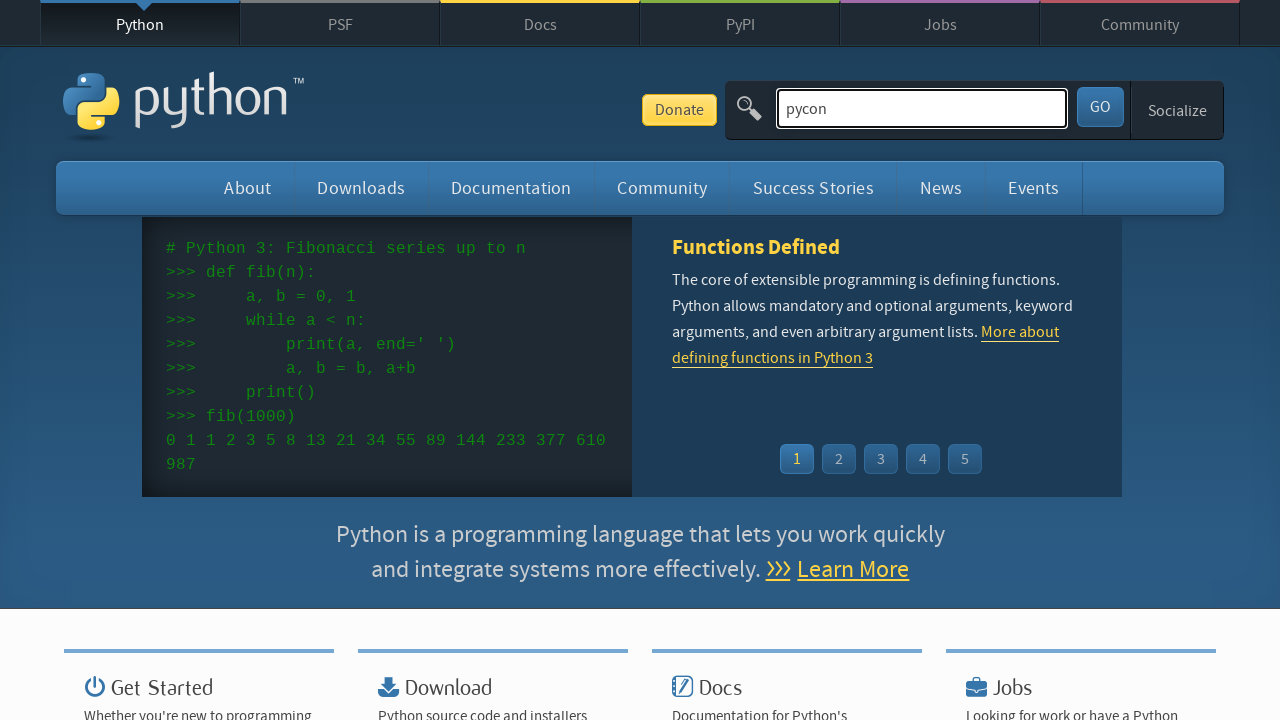

Pressed Enter to submit the search query on input[name='q']
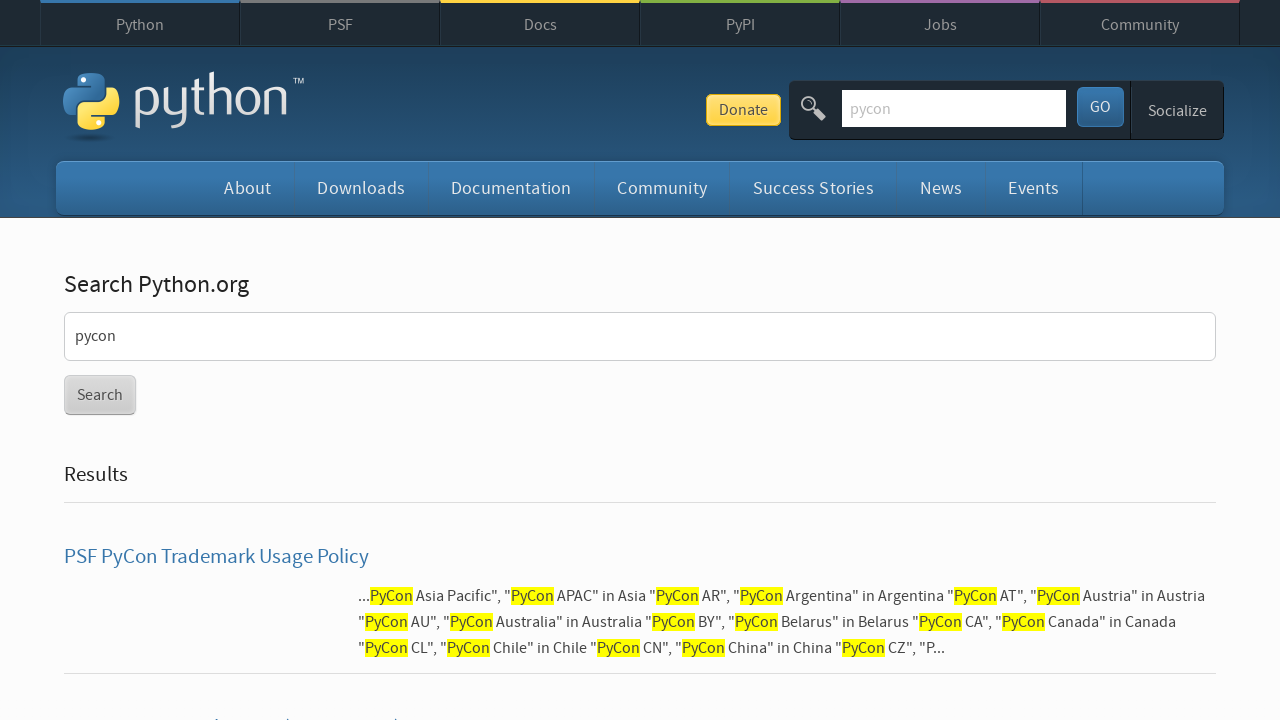

Search results page loaded successfully
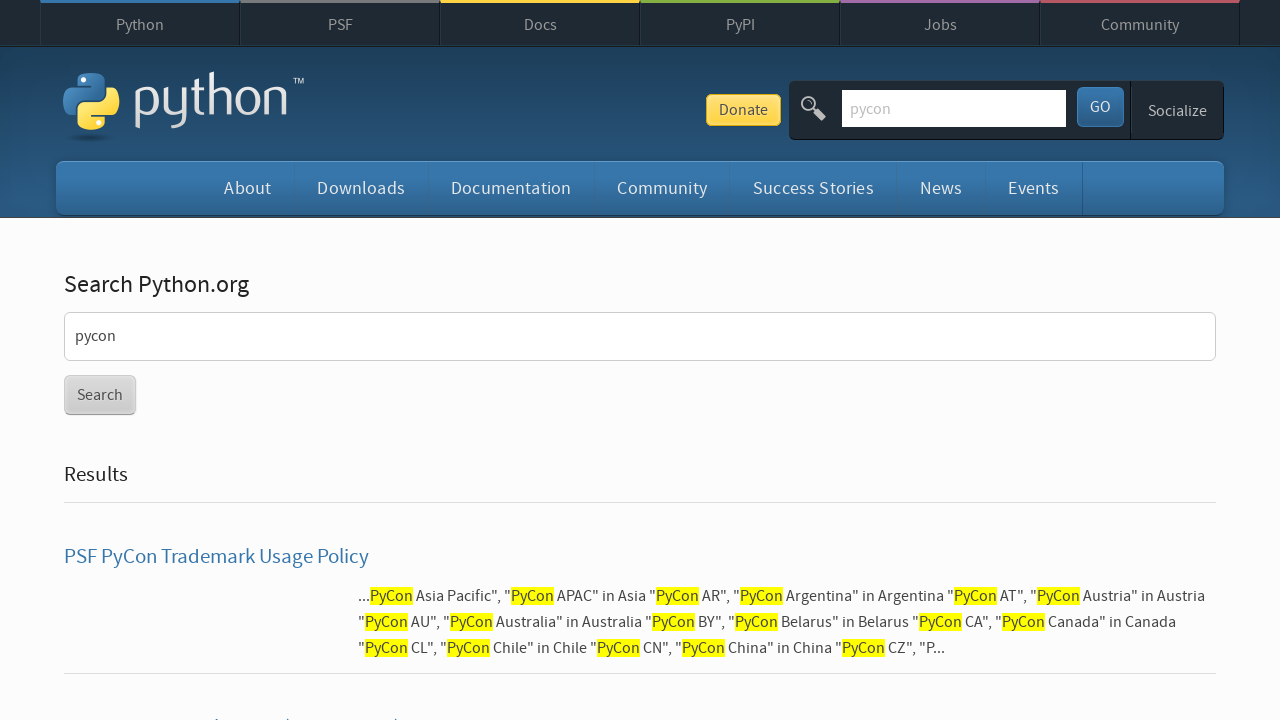

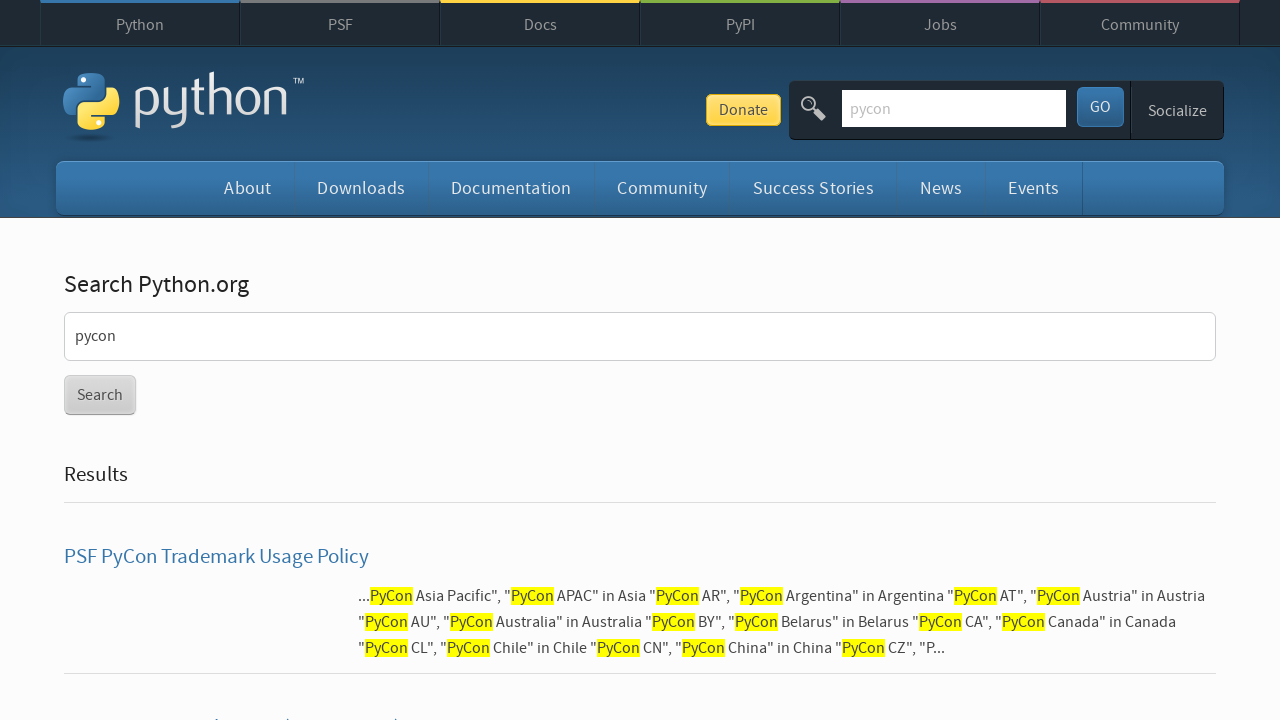